Tests the simple alert functionality by clicking the alert button and accepting the alert popup.

Starting URL: https://demoqa.com/alerts

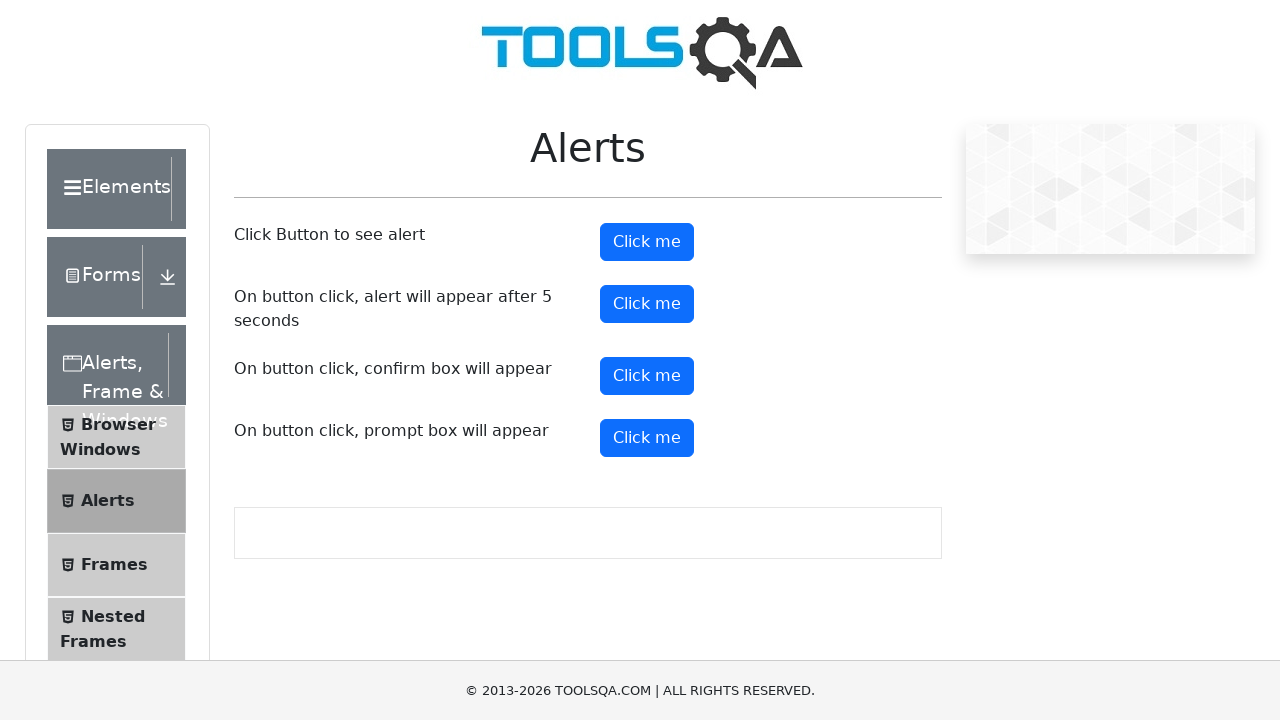

Set up dialog handler to automatically accept alerts
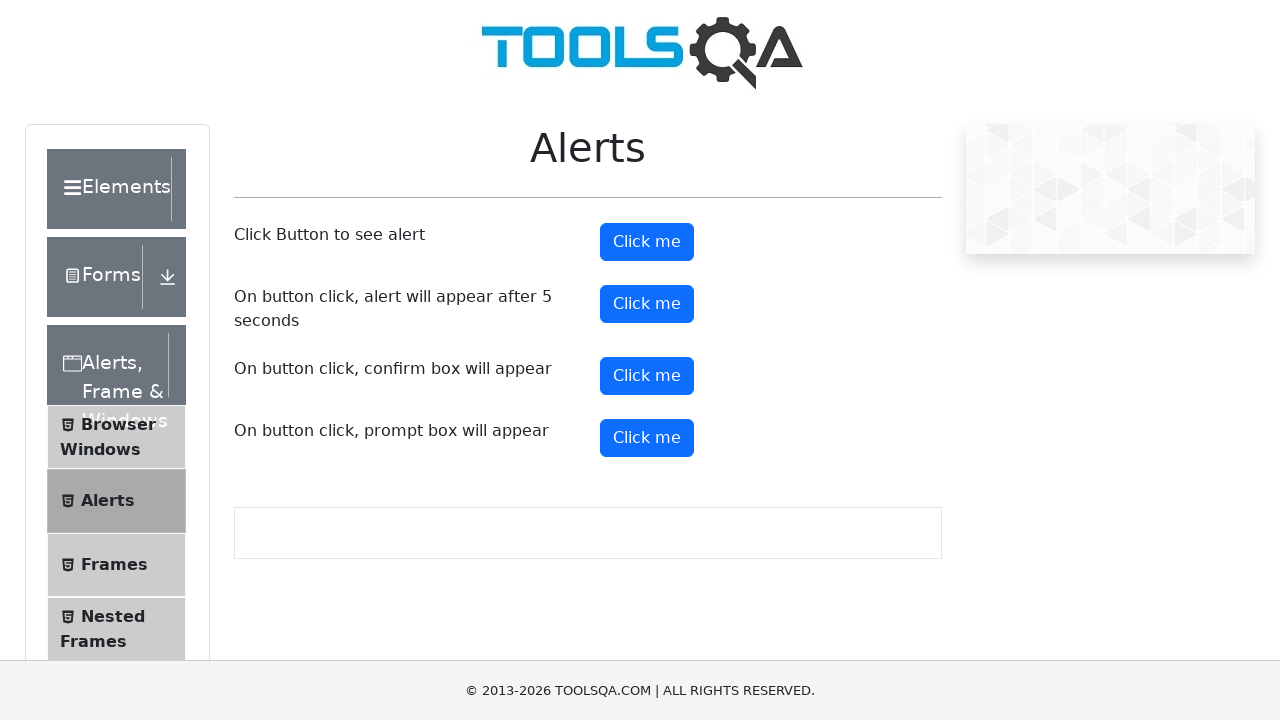

Clicked the alert button to trigger the alert popup at (647, 242) on #alertButton
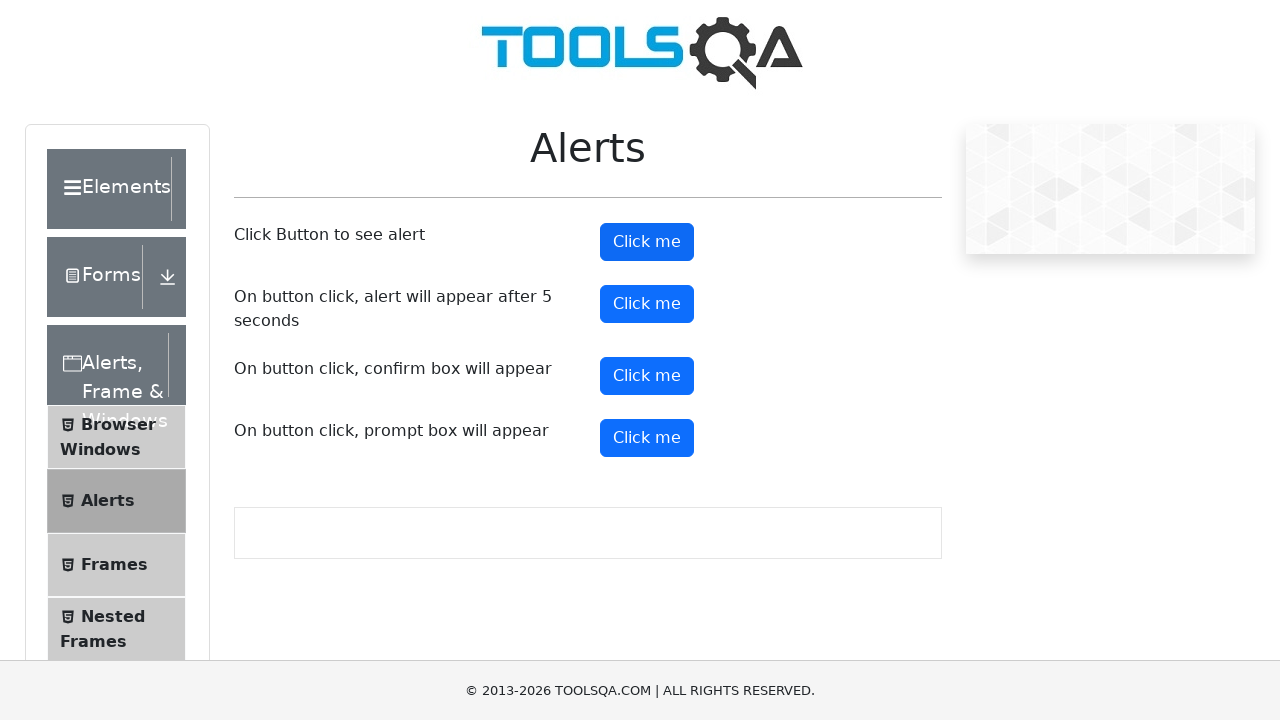

Waited for alert to be processed and accepted
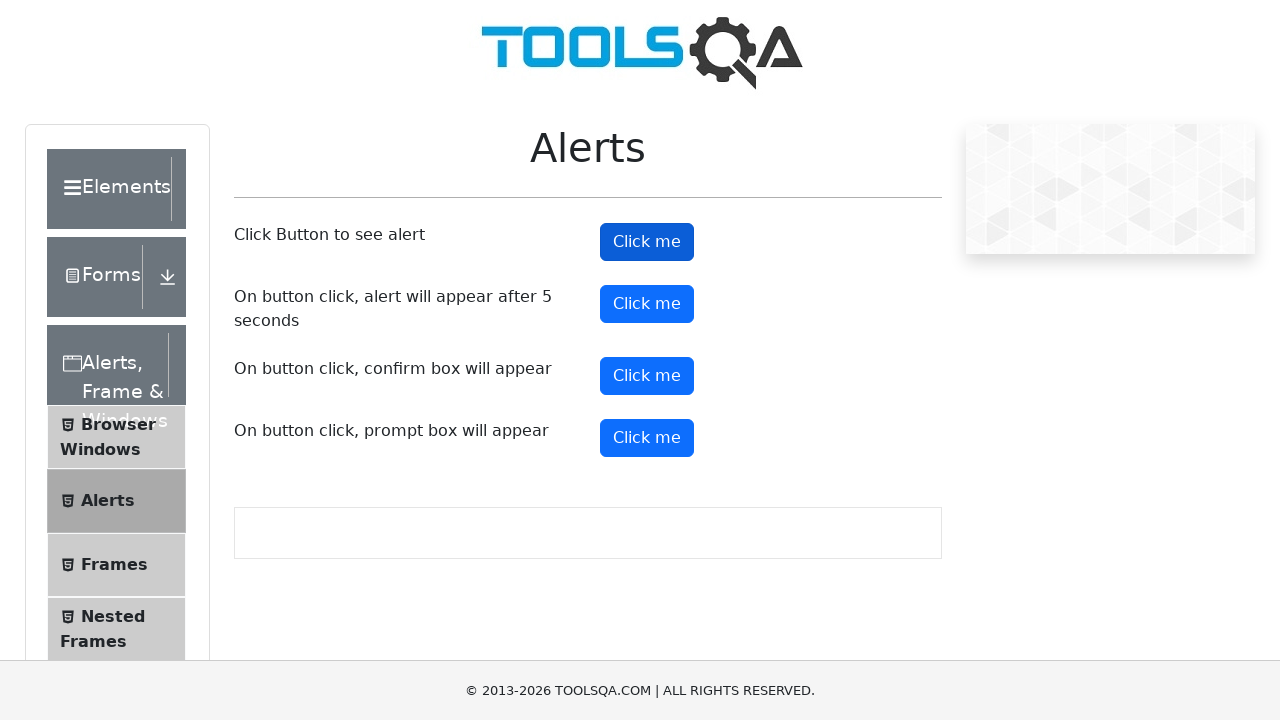

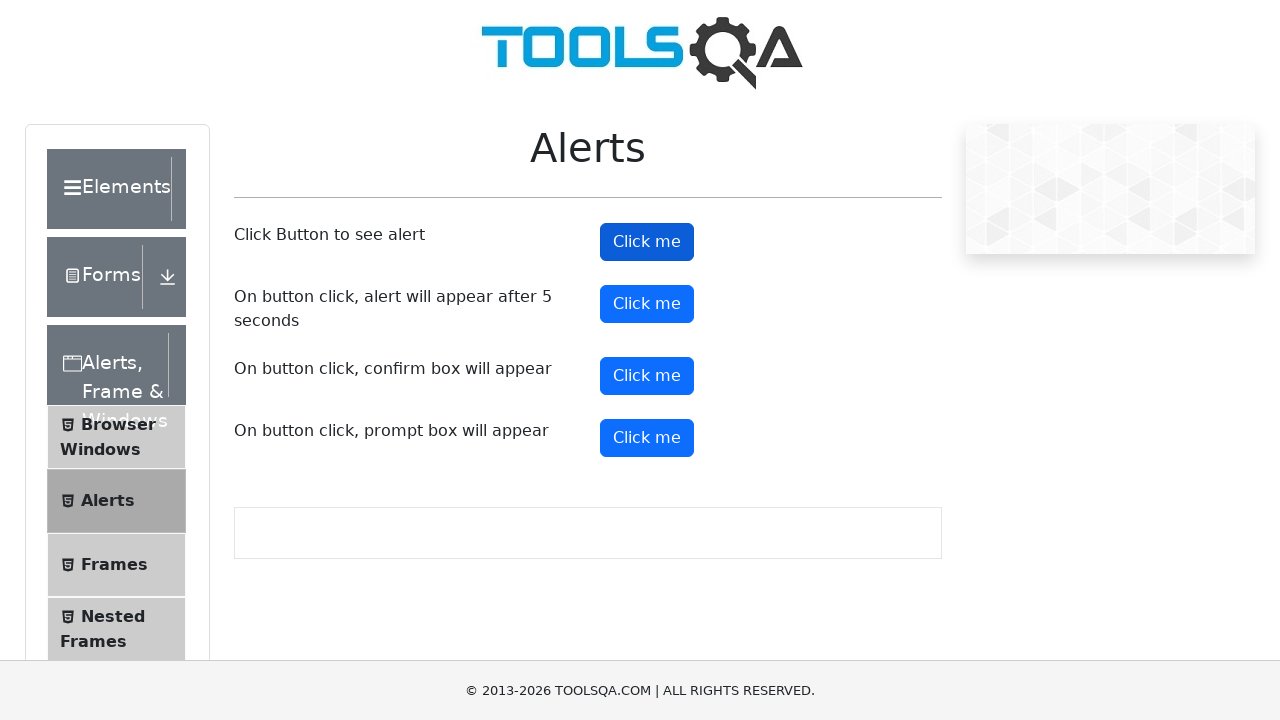